Tests the progress bar functionality by clicking Start, waiting for progress to reach a specific value, then clicking Stop and verifying the result displays correctly.

Starting URL: http://uitestingplayground.com/progressbar

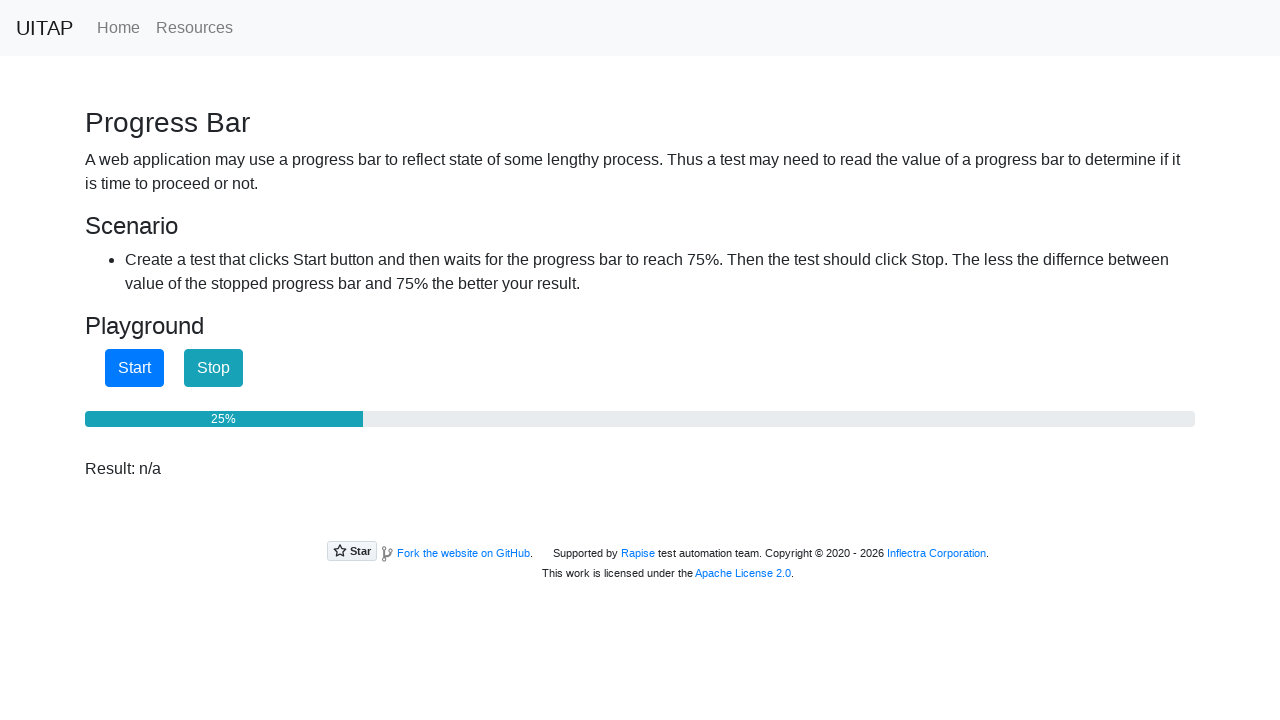

Clicked Start button to begin progress bar at (134, 368) on button#startButton
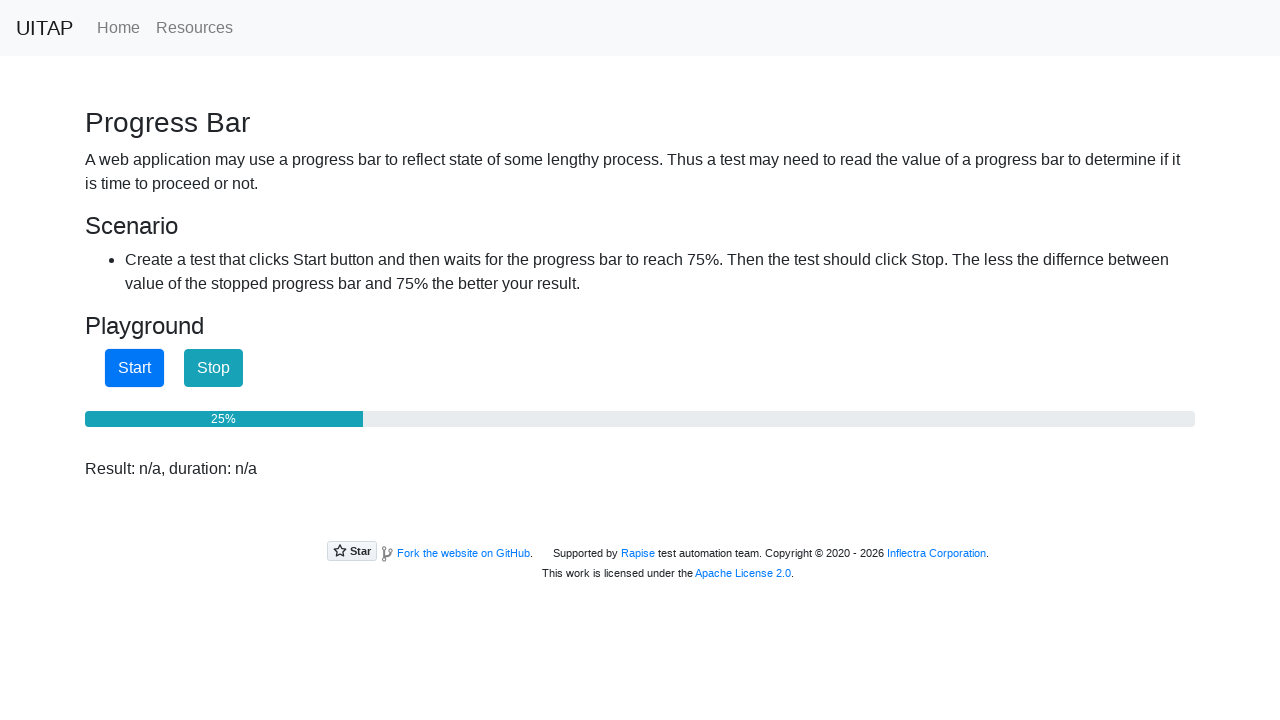

Progress bar reached 35%
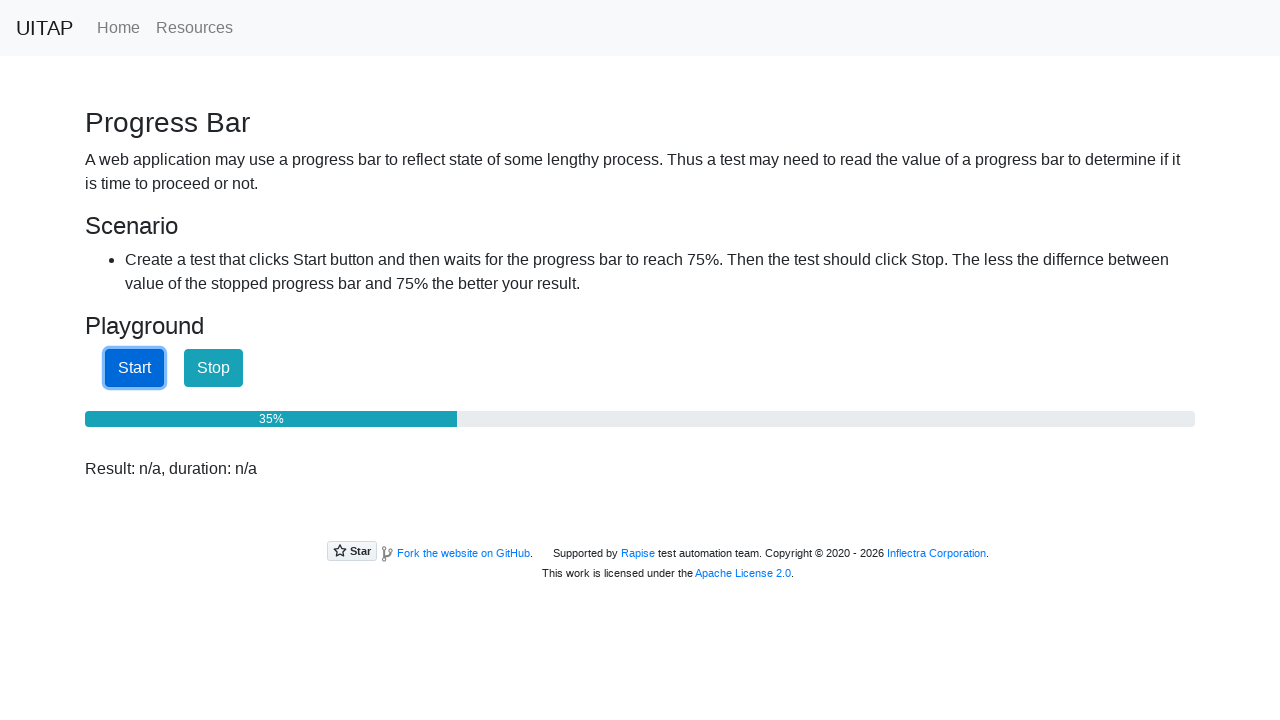

Clicked Stop button to halt progress bar at (214, 368) on button#stopButton
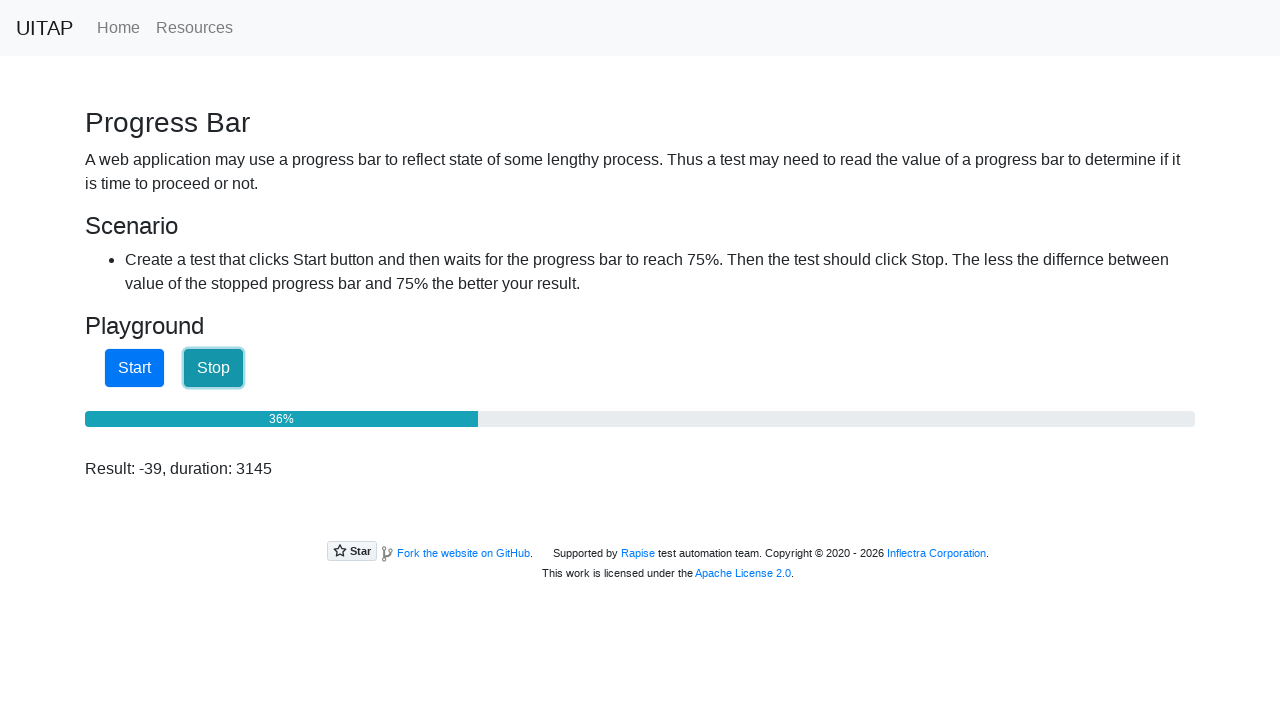

Result element displayed after stopping progress bar
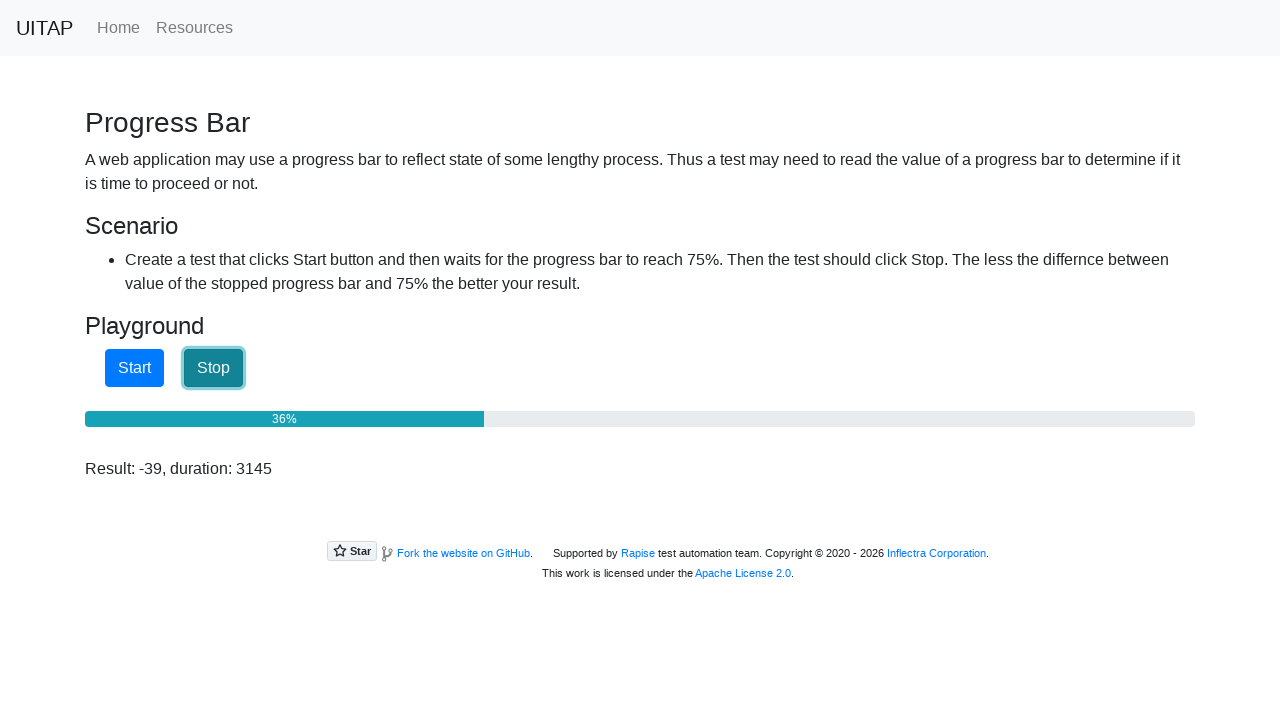

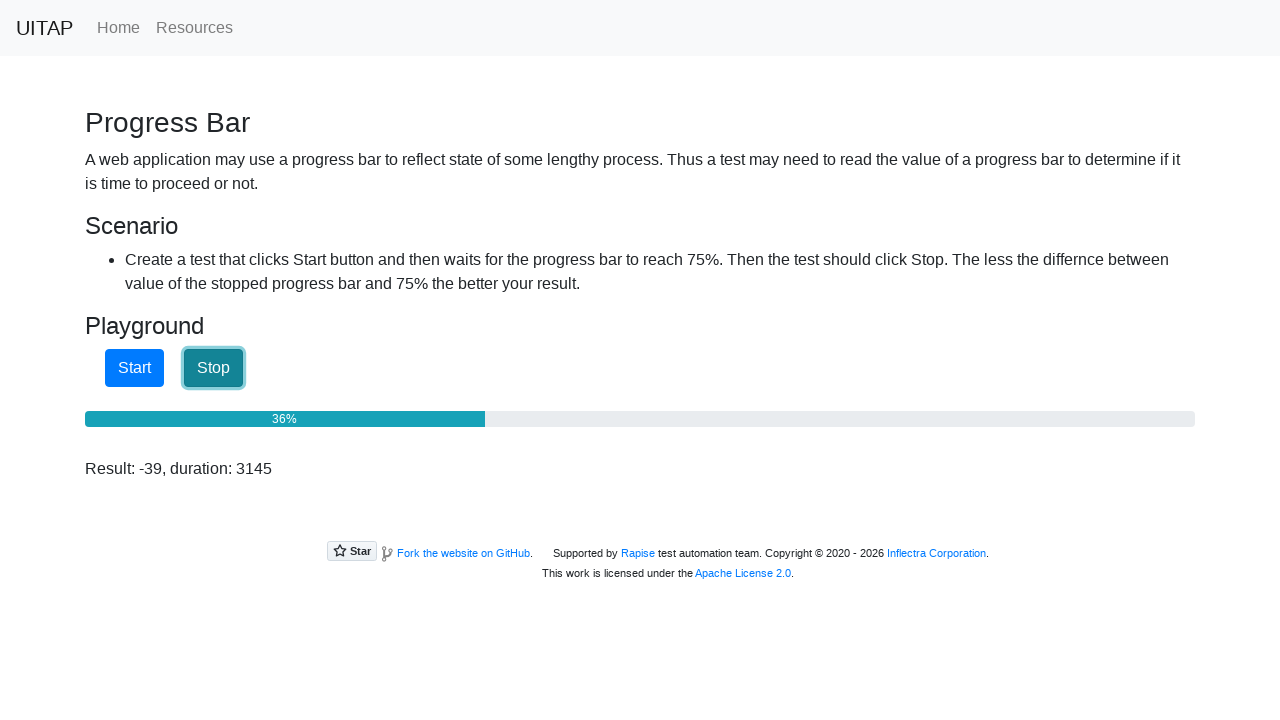